Navigates to Korean oil price information website, selects date range using dropdown menus, and searches for oil price data for the specified date.

Starting URL: https://www.opinet.co.kr/user/dopospdrg/dopOsPdrgSelect.do

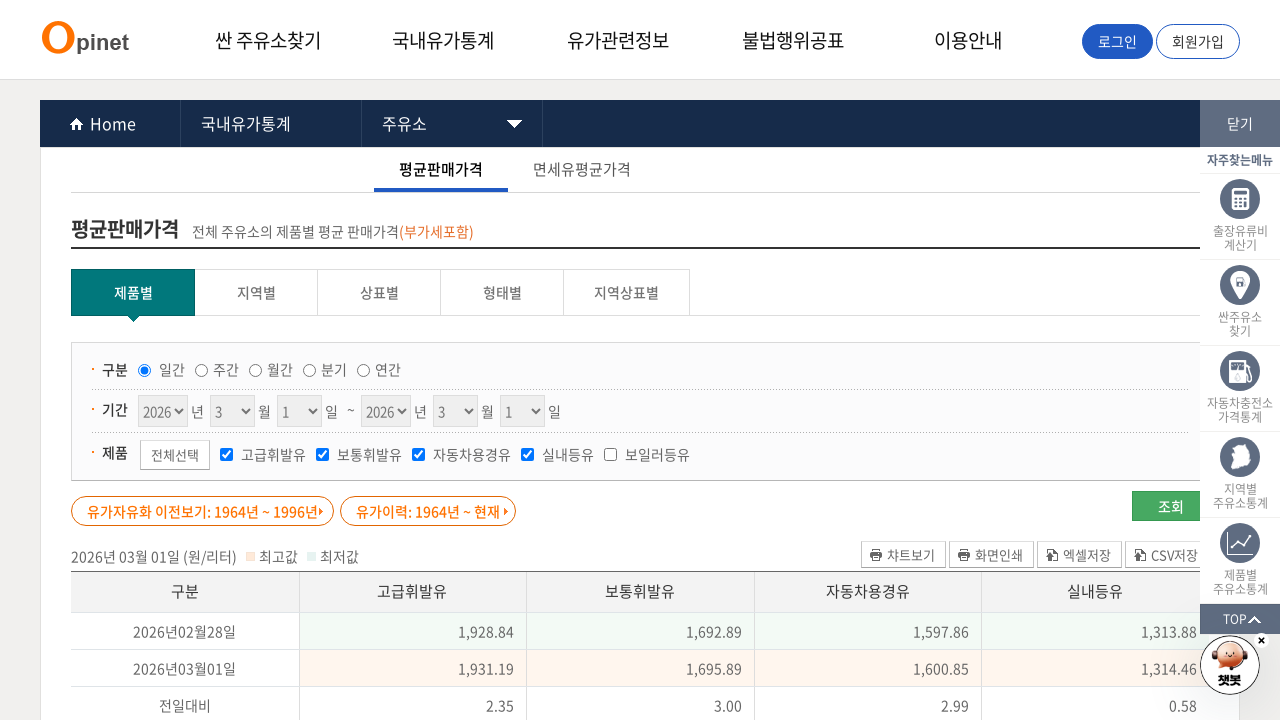

Selected start year 2024 on #STA_Y
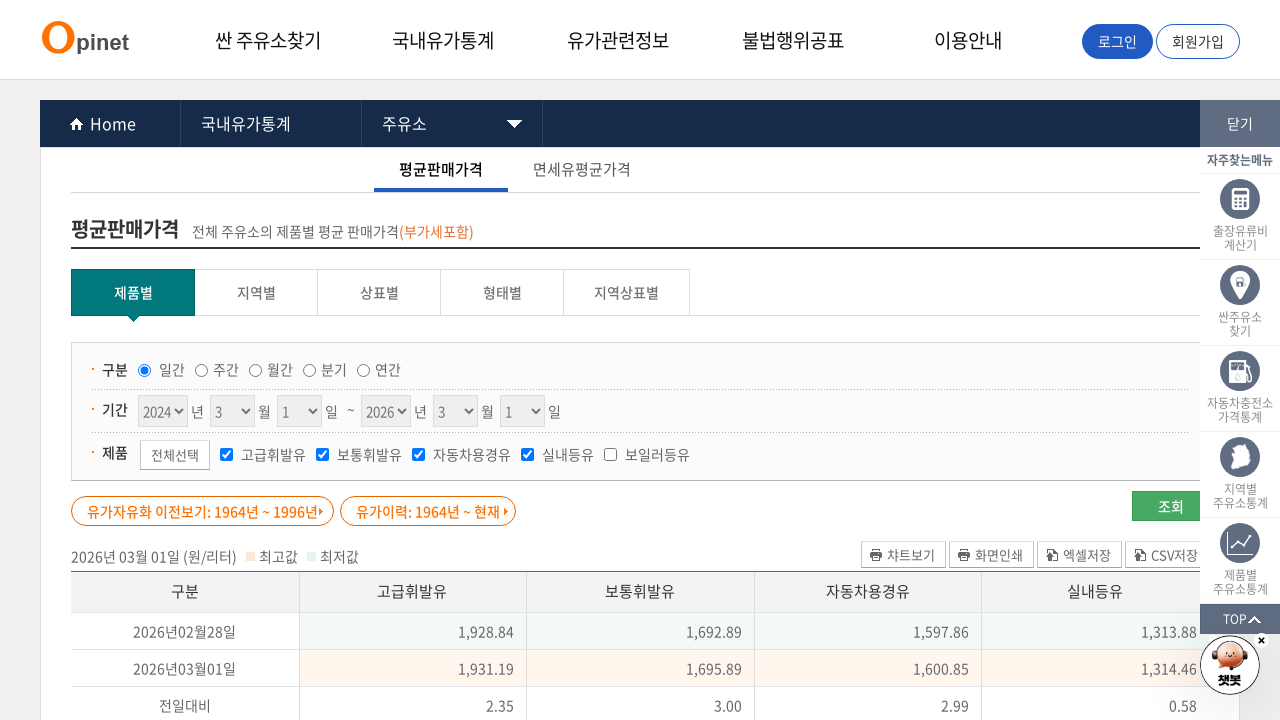

Selected start month March on #STA_M
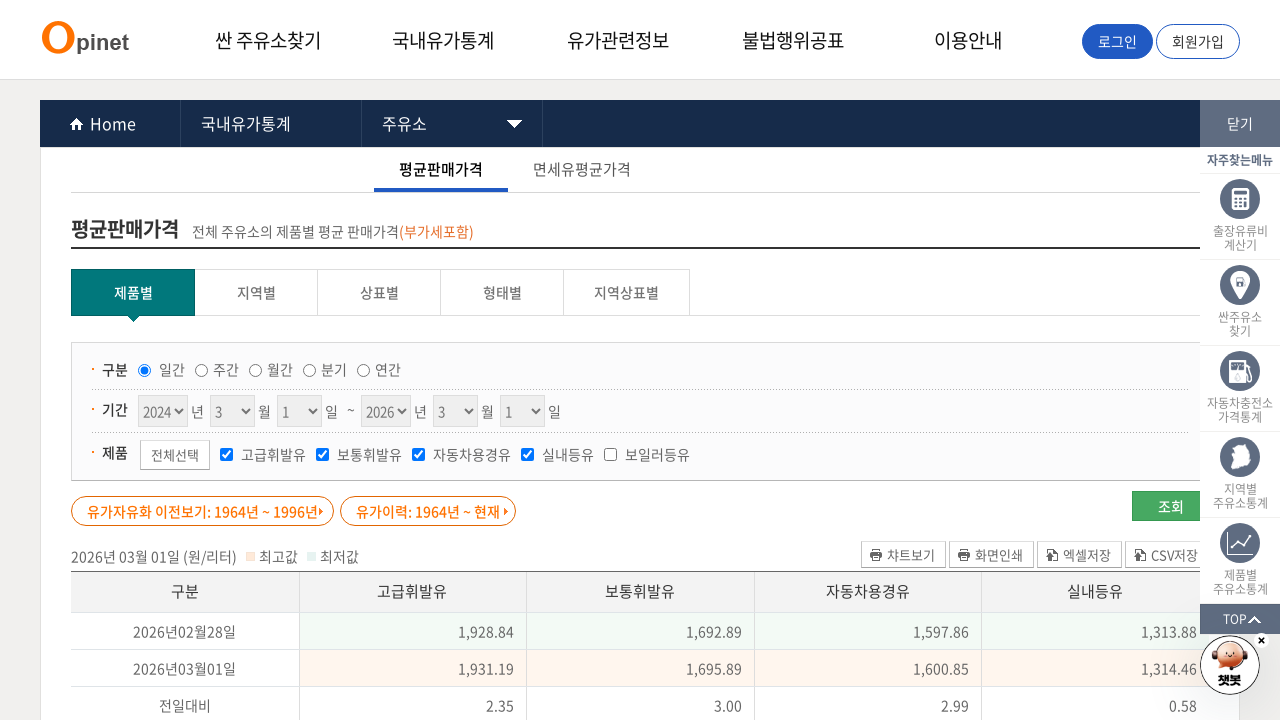

Selected start day 15 on #STA_D
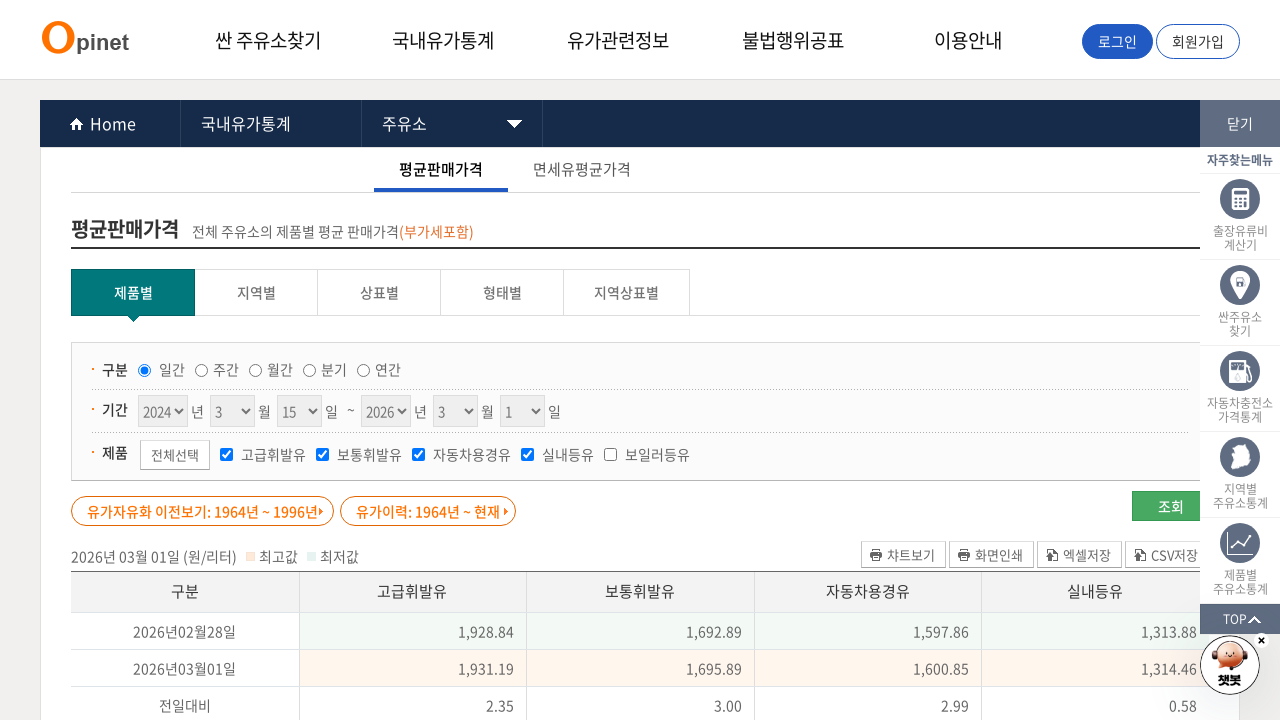

Selected end year 2024 on #END_Y
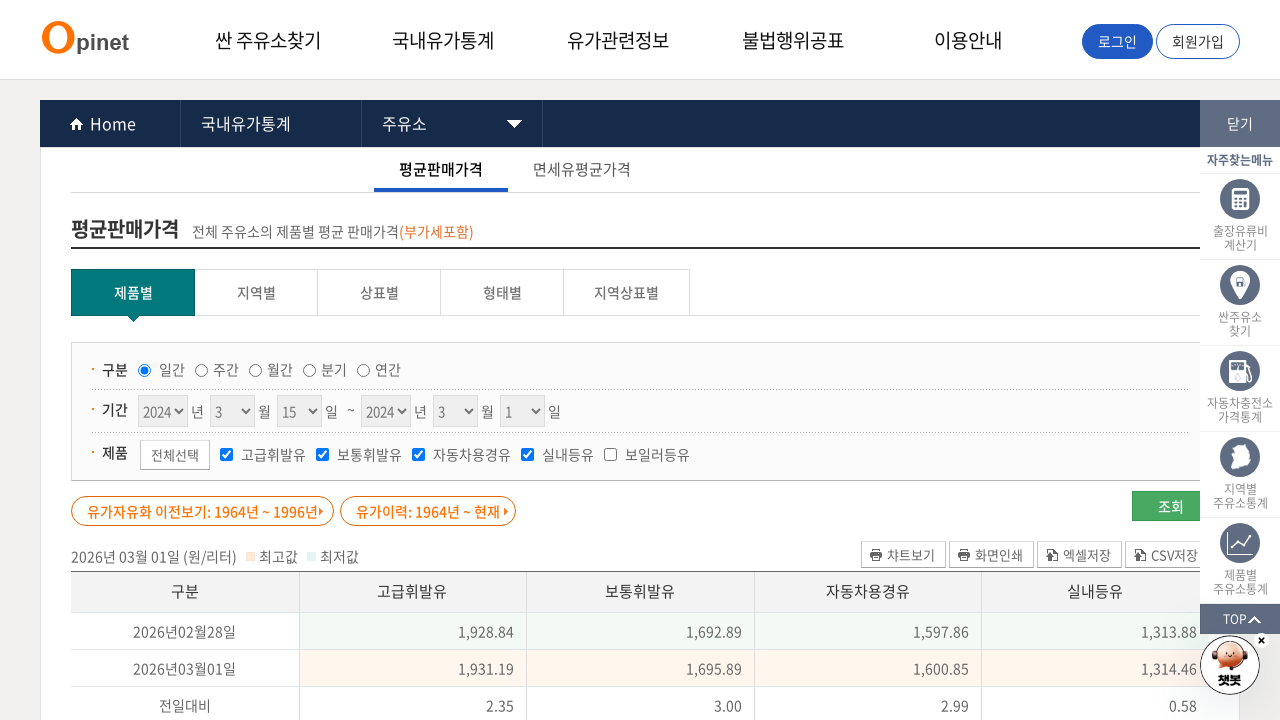

Selected end month March on #END_M
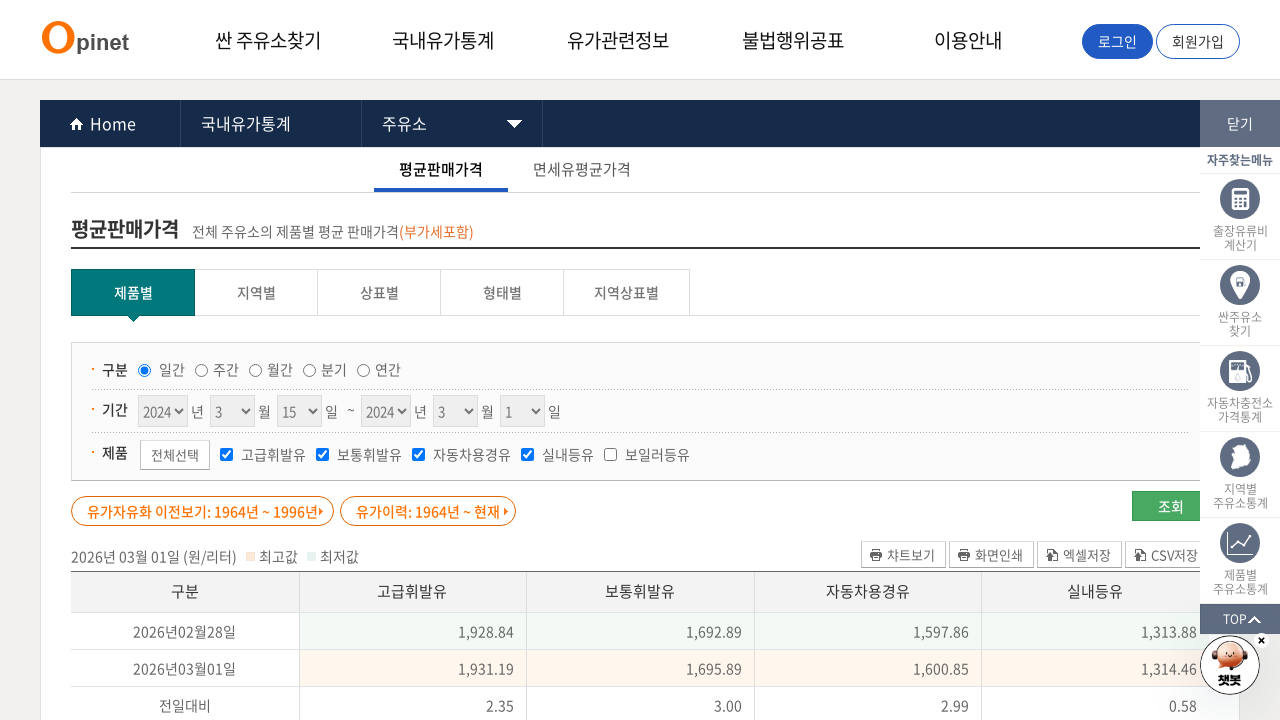

Selected end day 15 on #END_D
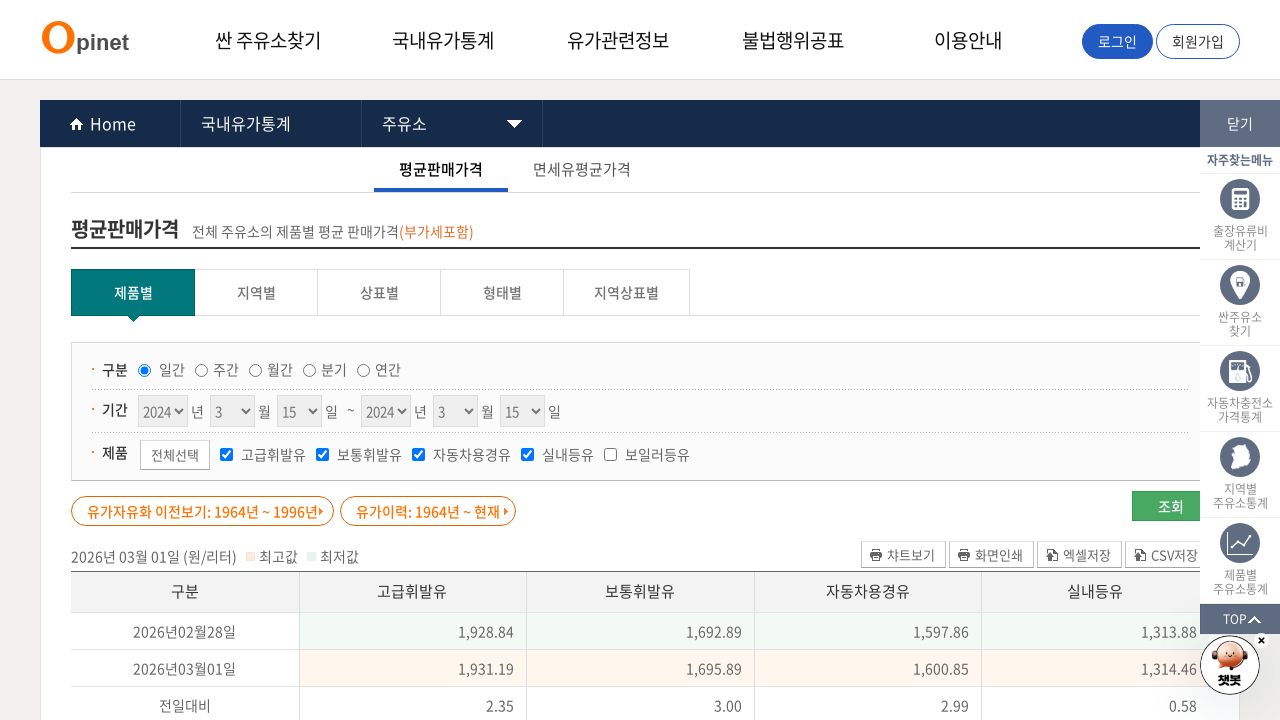

Clicked search button to retrieve oil price data at (1170, 506) on #btn_search
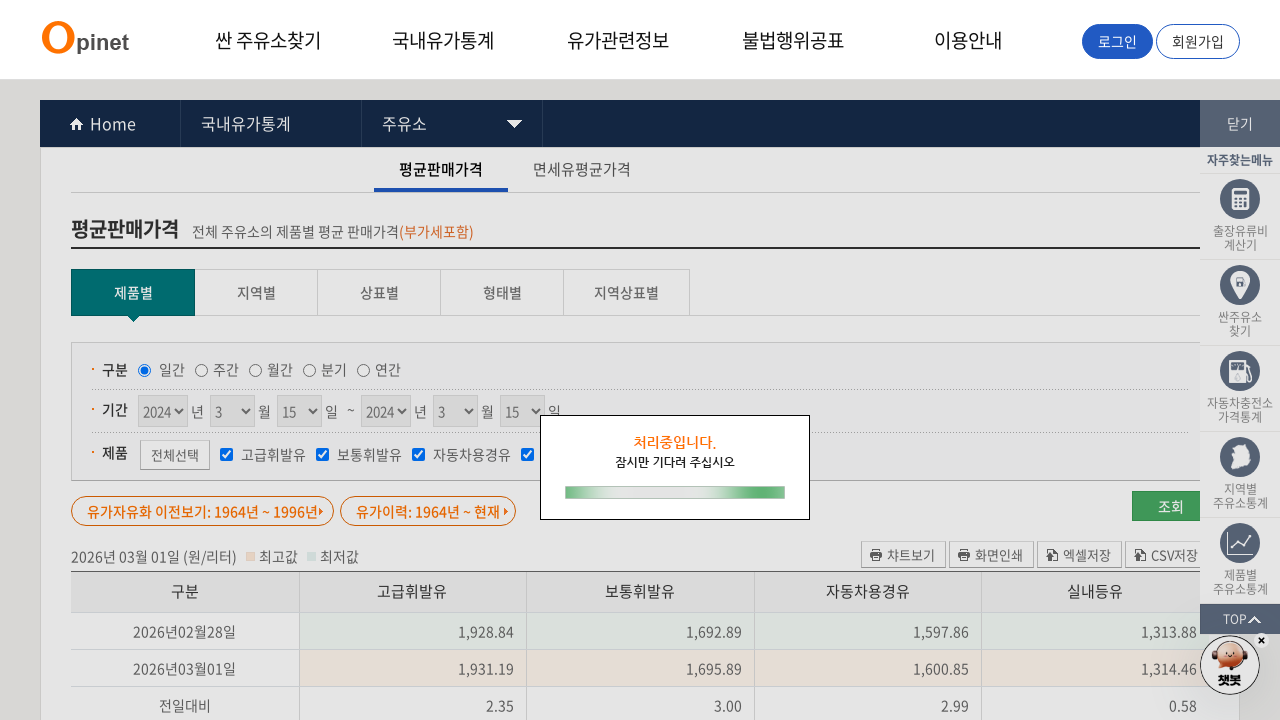

Oil price results loaded successfully
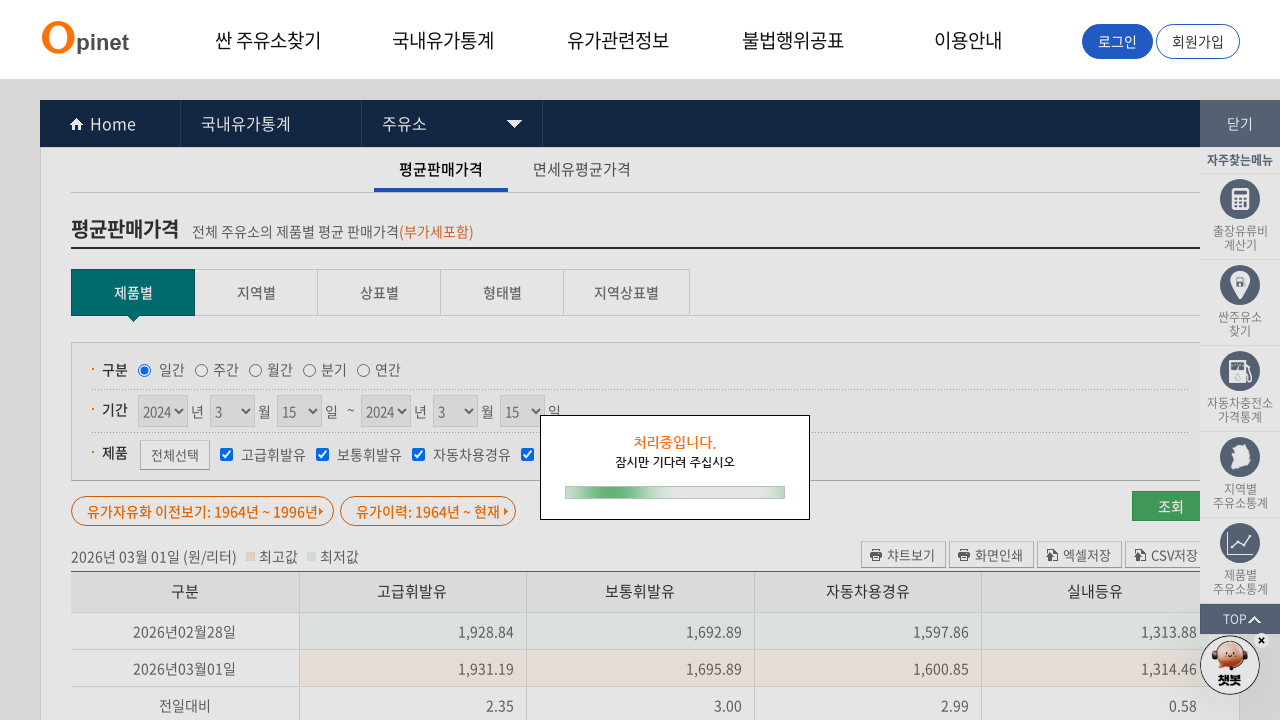

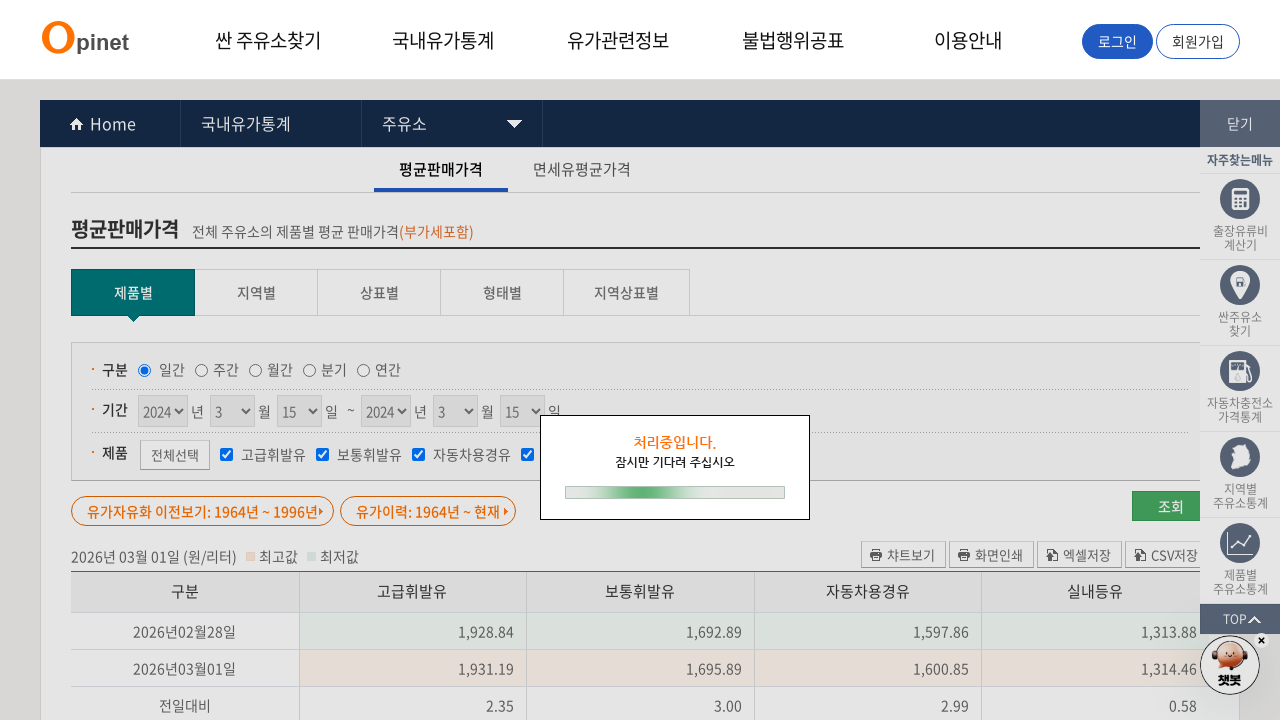